Tests checkbox functionality by clicking on two checkboxes

Starting URL: https://rahulshettyacademy.com/AutomationPractice/

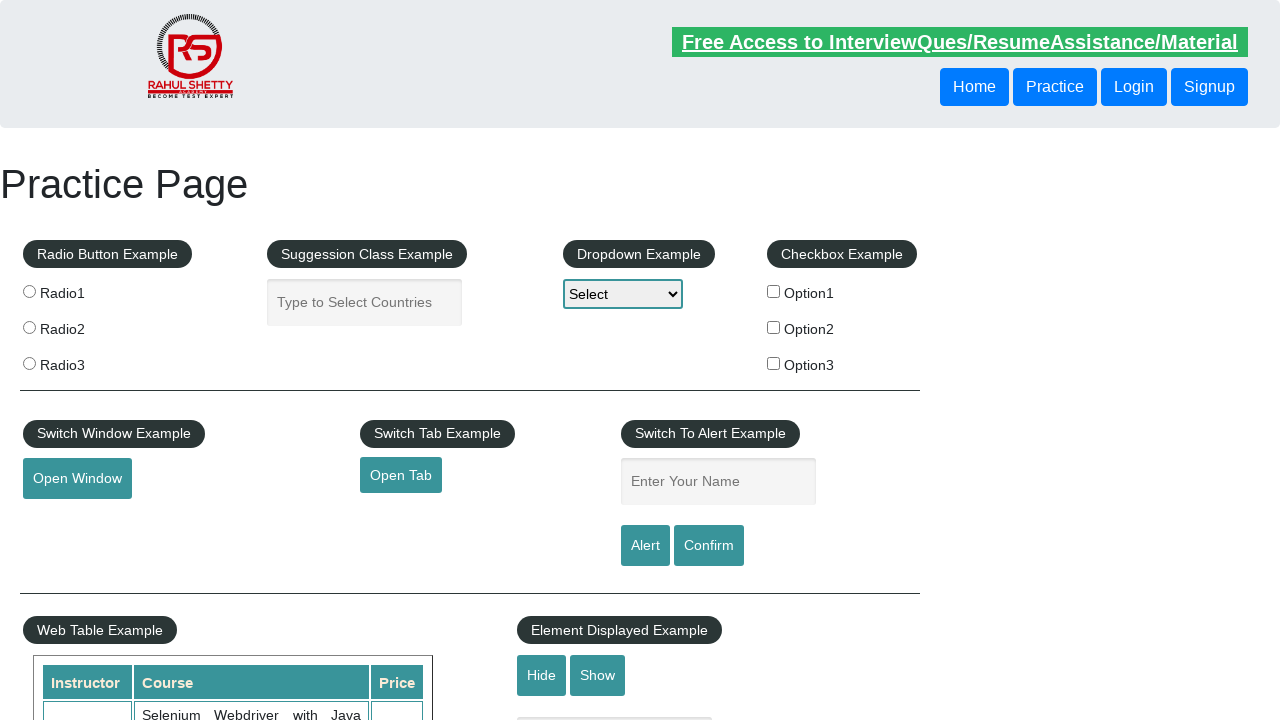

Clicked first checkbox in checkbox example section at (774, 291) on (//div[@id='checkbox-example']//descendant::input)[1]
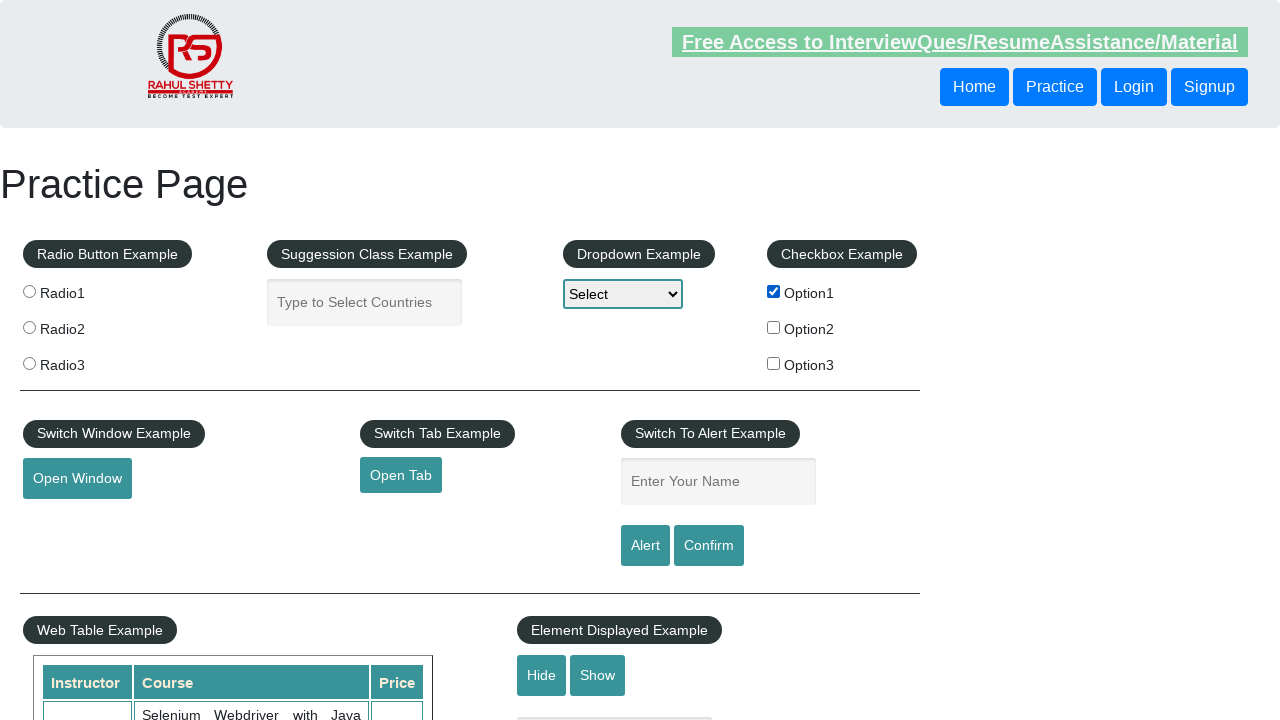

Clicked second checkbox in checkbox example section at (774, 327) on (//div[@id='checkbox-example']//descendant::input)[2]
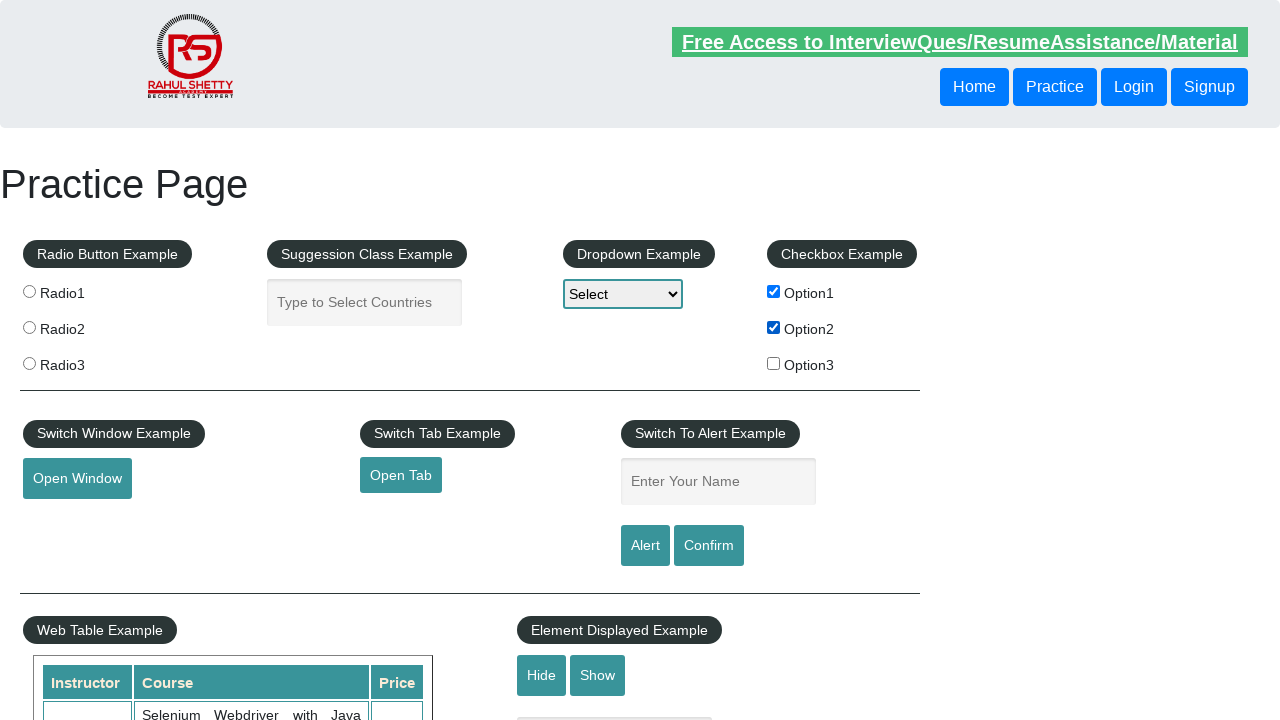

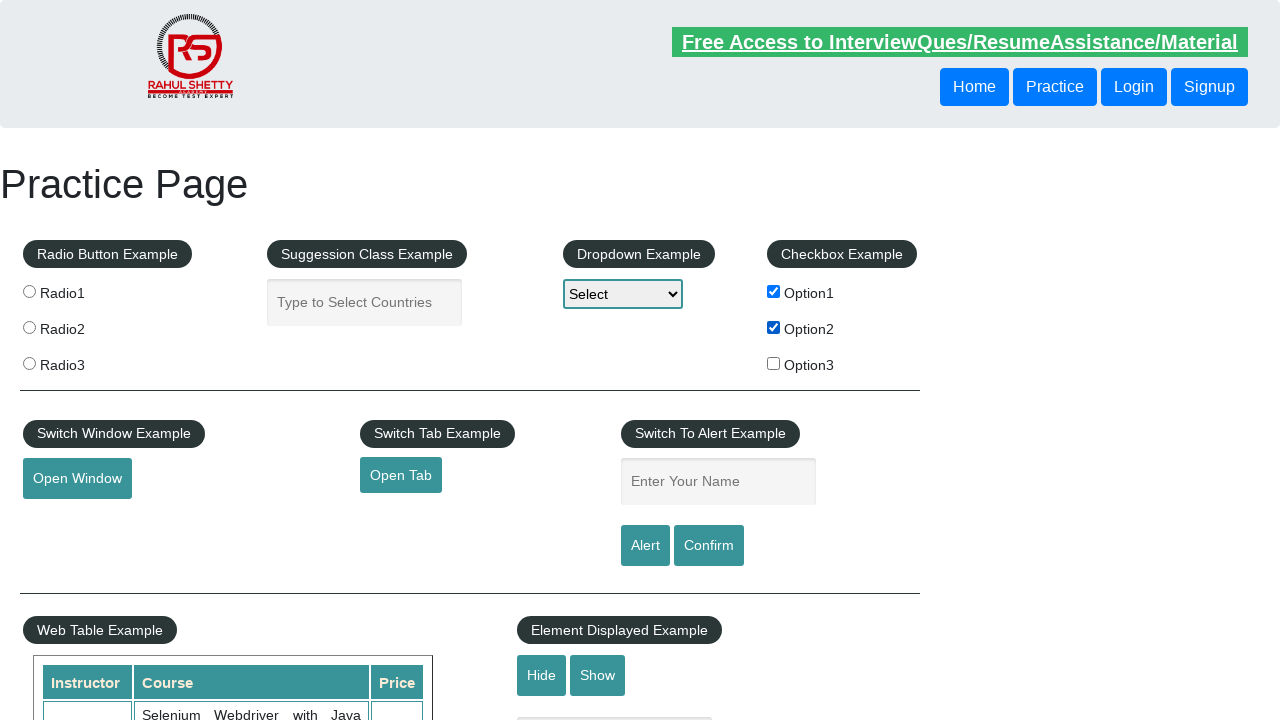